Tests a to-do list application by adding multiple tasks, marking them as complete, and then clearing the list

Starting URL: https://v1.training-support.net/selenium

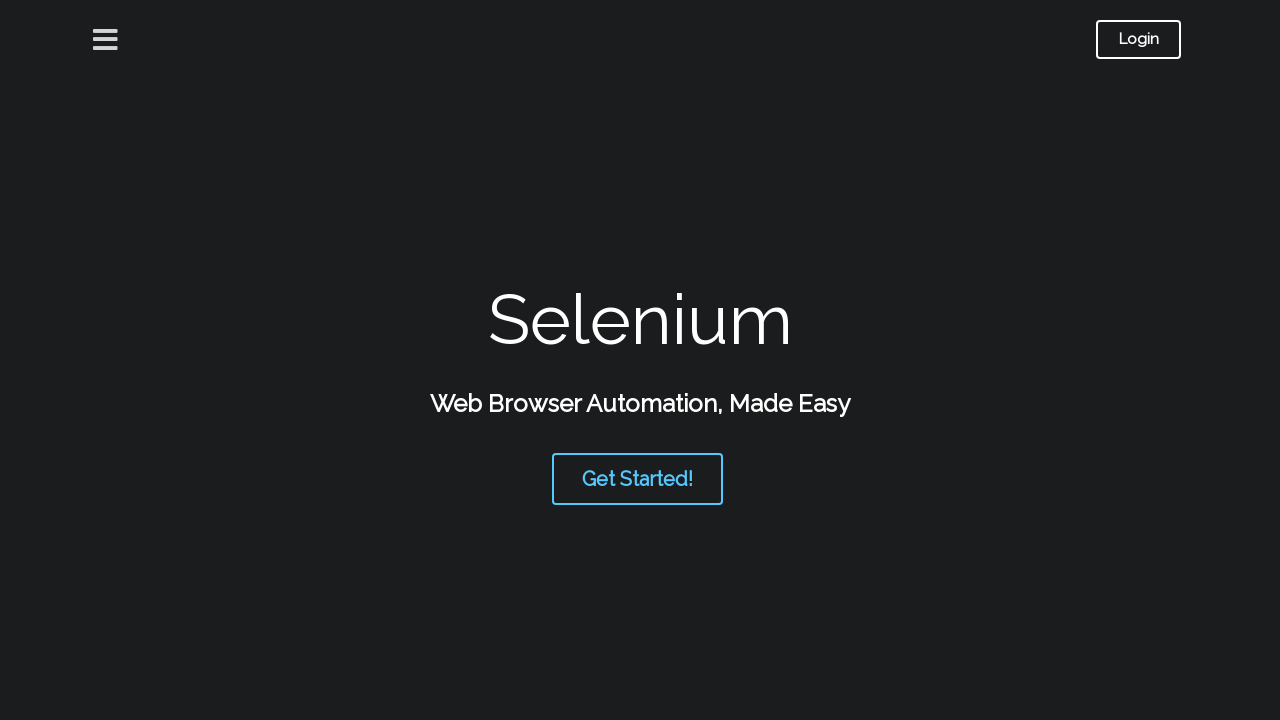

Clicked Get Started button at (638, 479) on text='Get Started!'
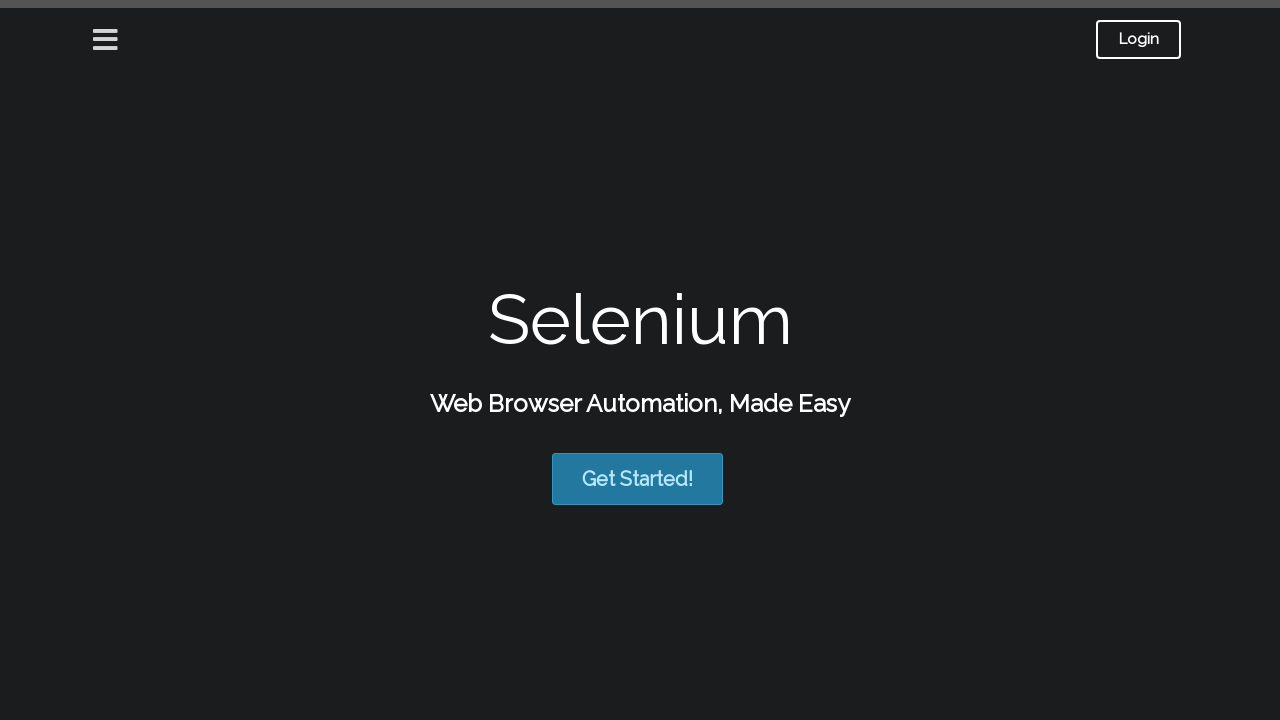

To-Do List link appeared on page
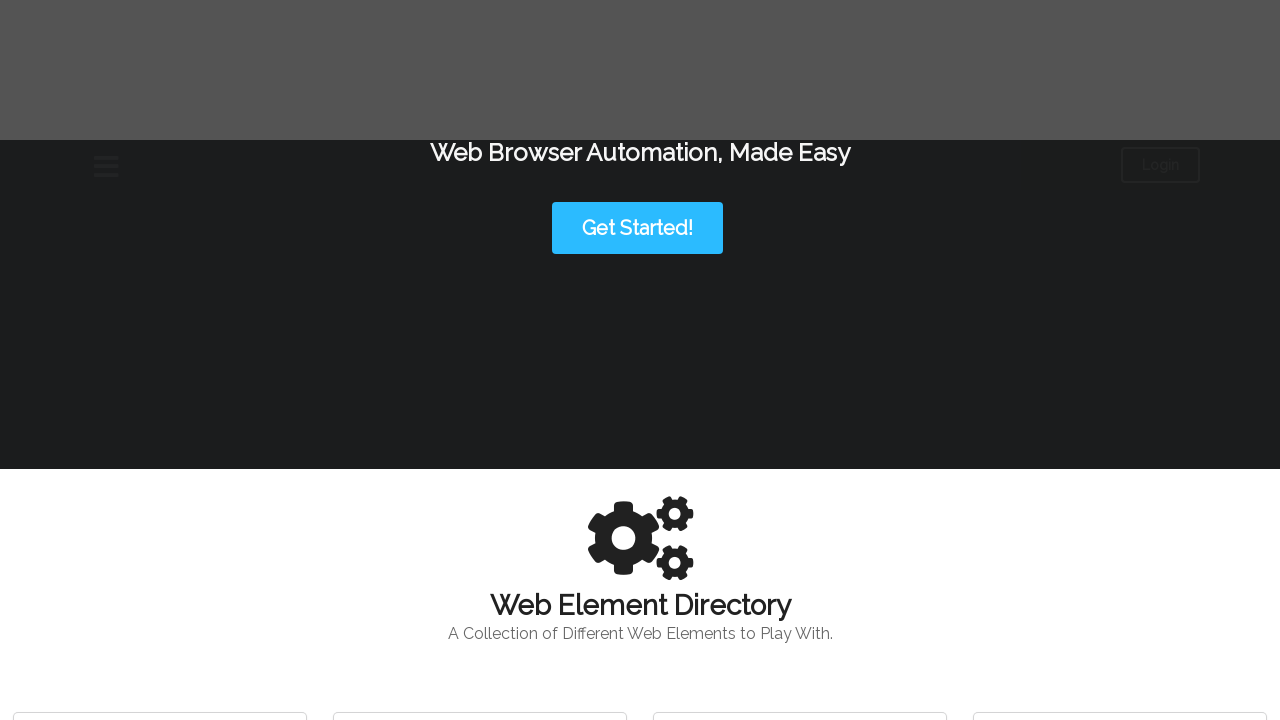

Clicked on To-Do List link at (800, 537) on text='To-Do List'
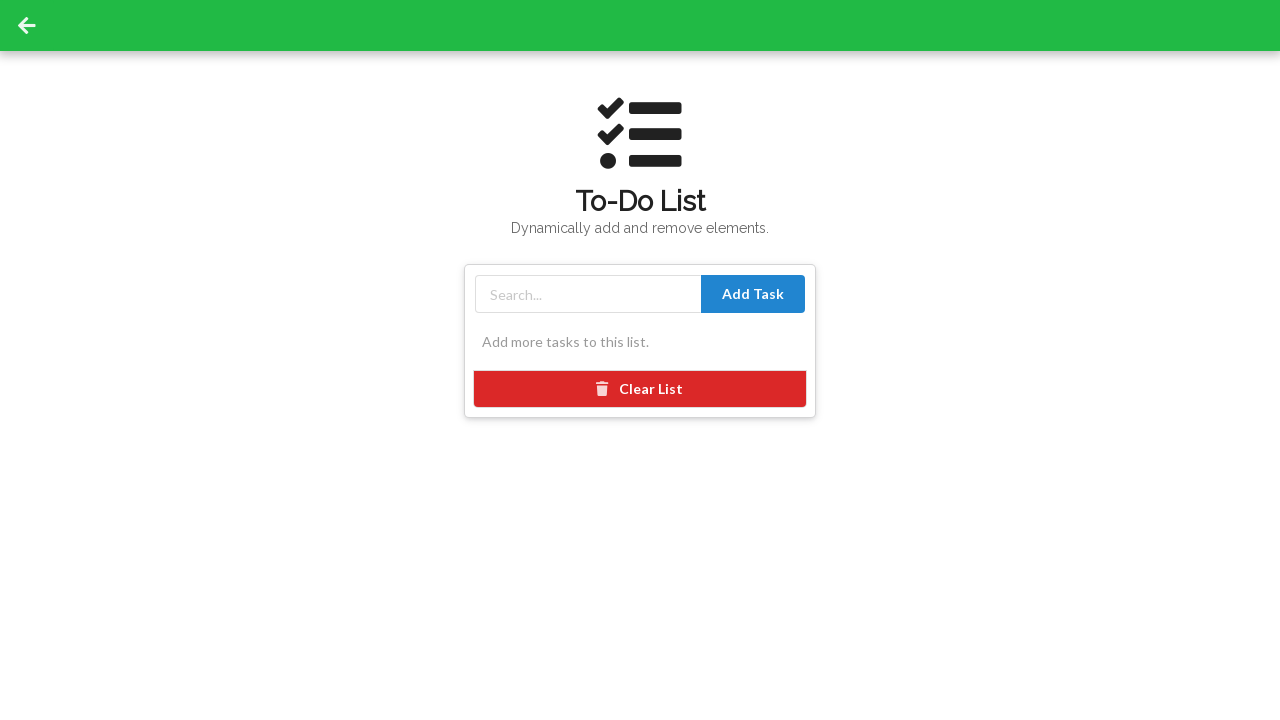

To-do list page loaded with task input field
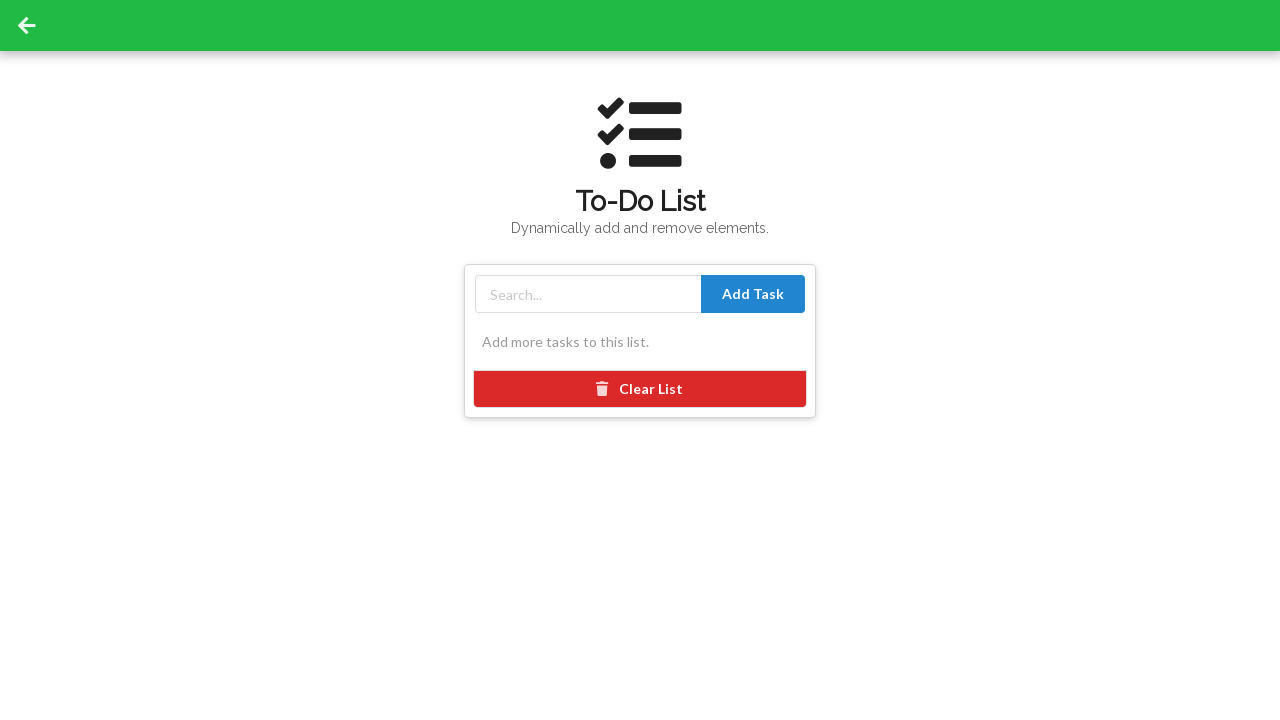

Filled task input with 'Add tasks to list' on #taskInput
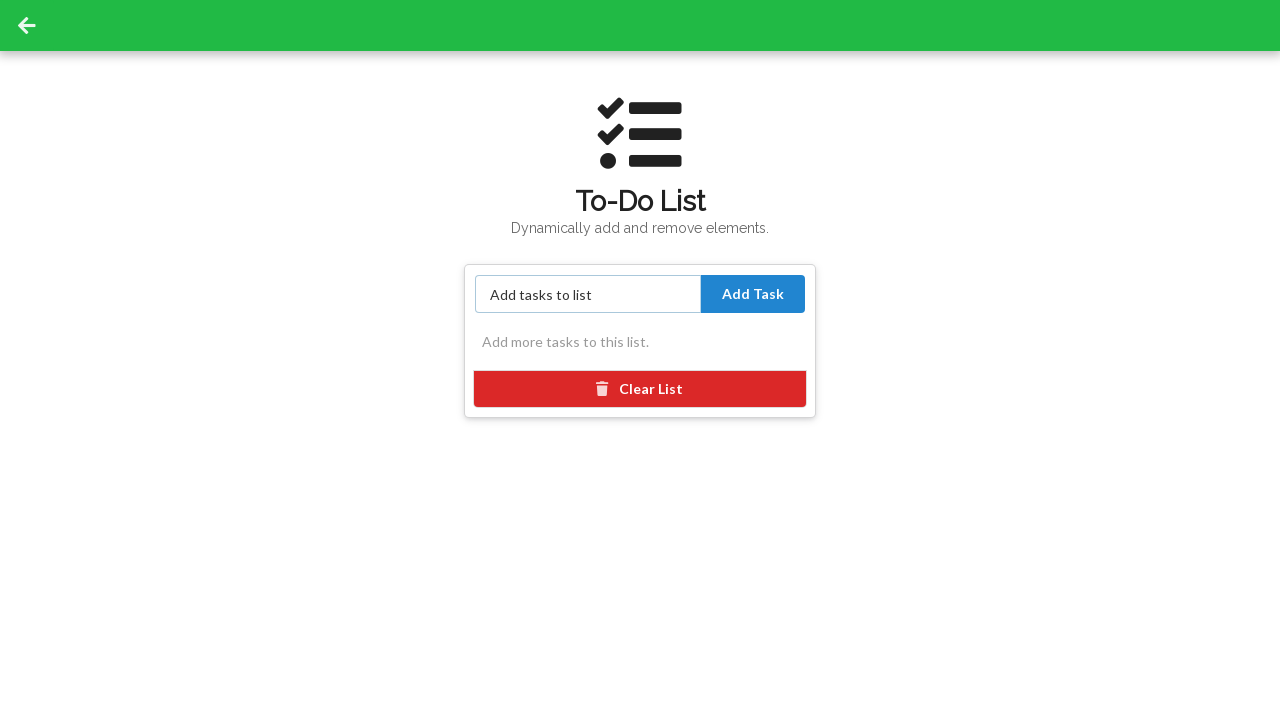

Clicked Add Task button for first task at (753, 294) on text='Add Task'
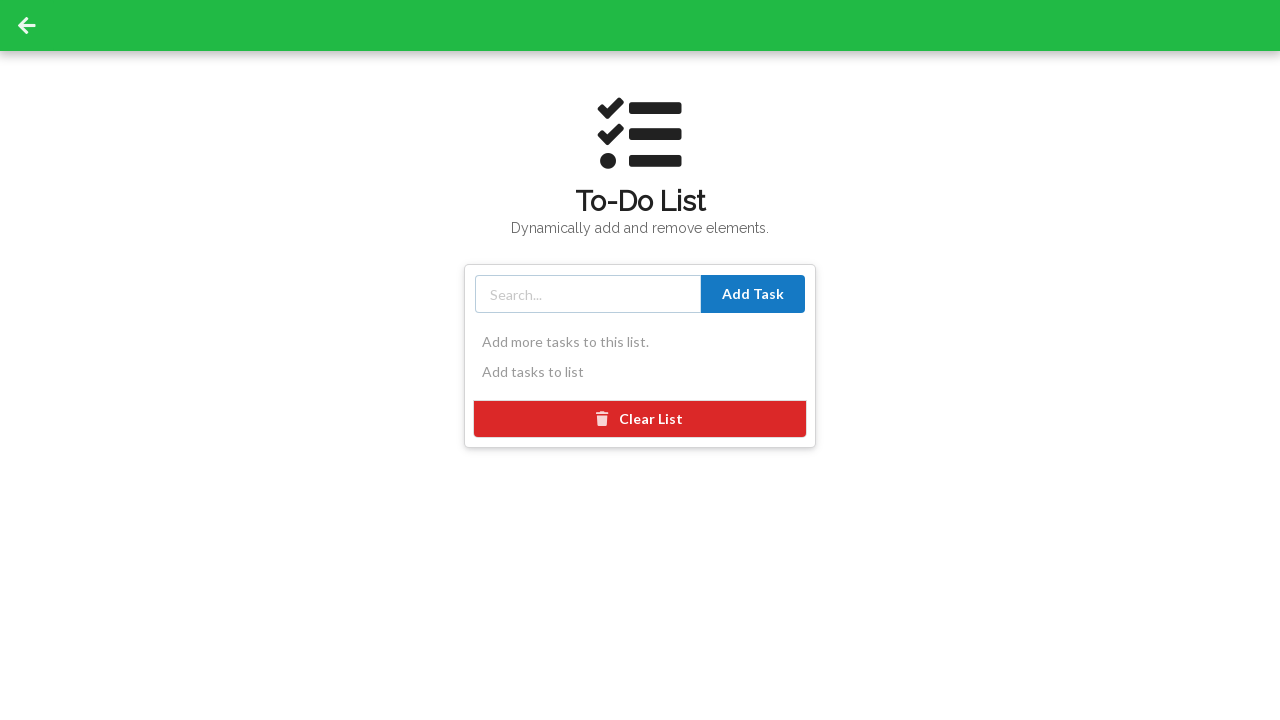

Filled task input with 'Get number of tasks' on #taskInput
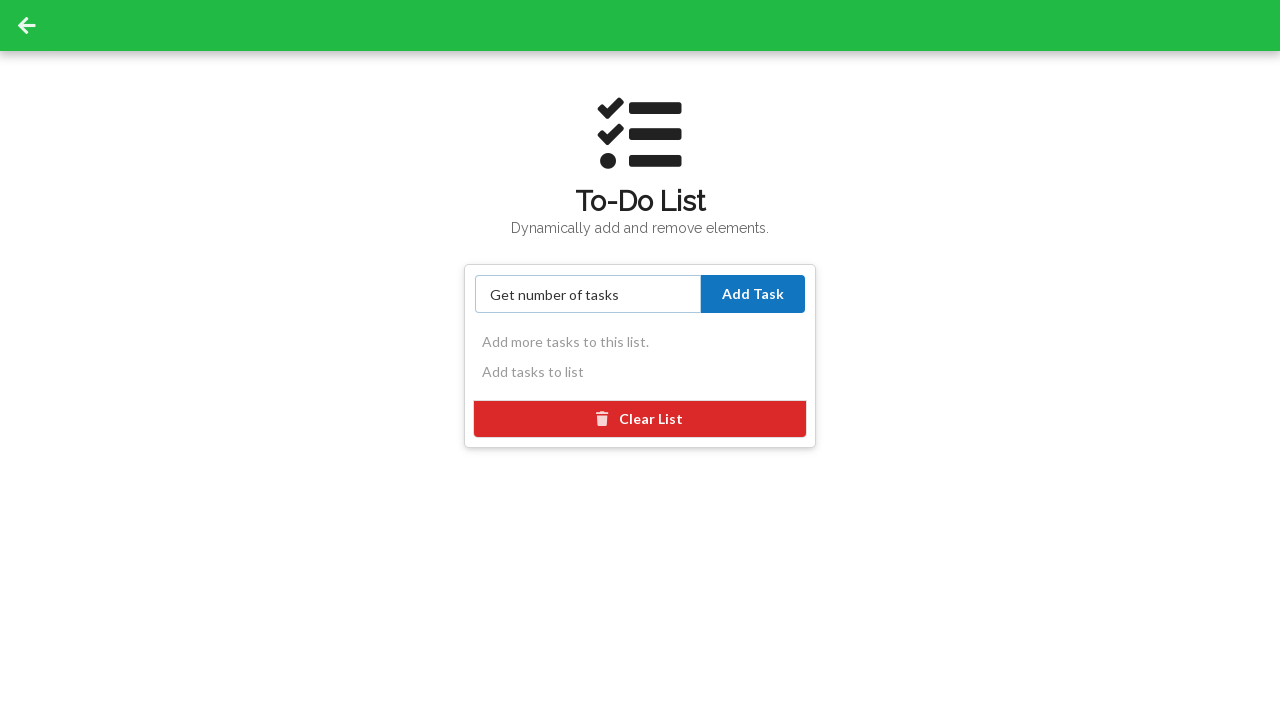

Clicked Add Task button for second task at (753, 294) on text='Add Task'
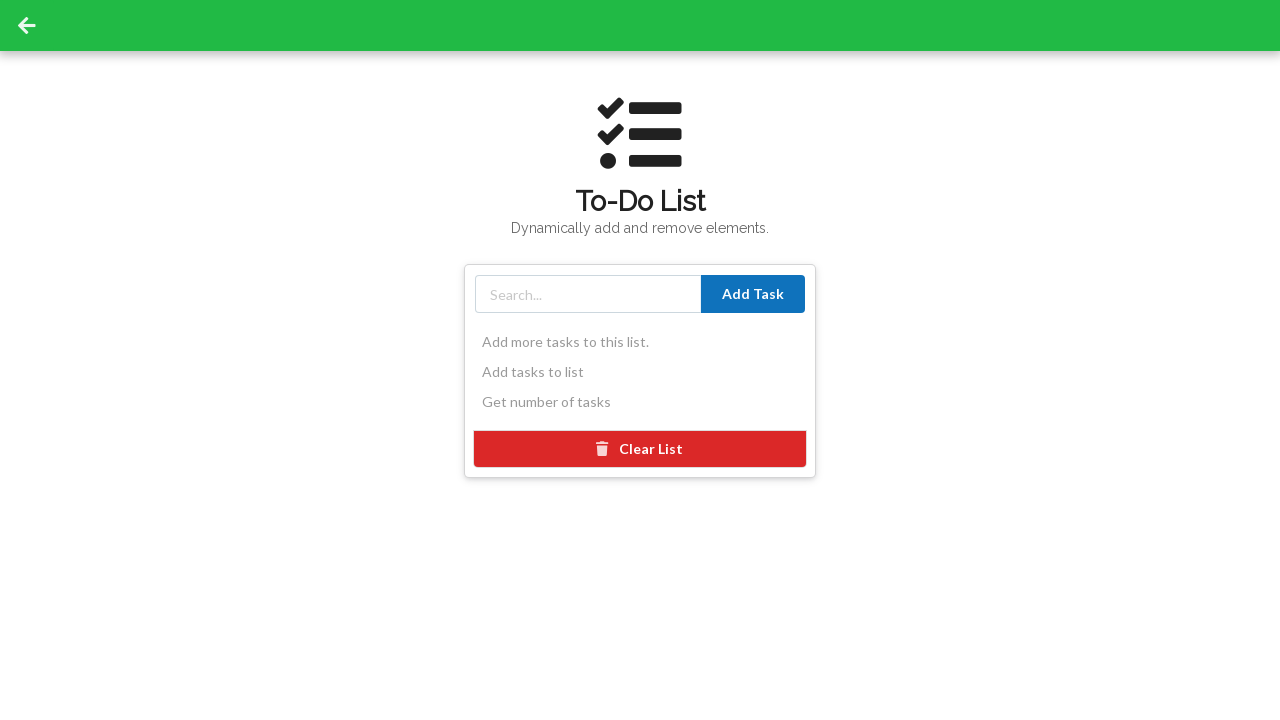

Filled task input with 'Clear the list' on #taskInput
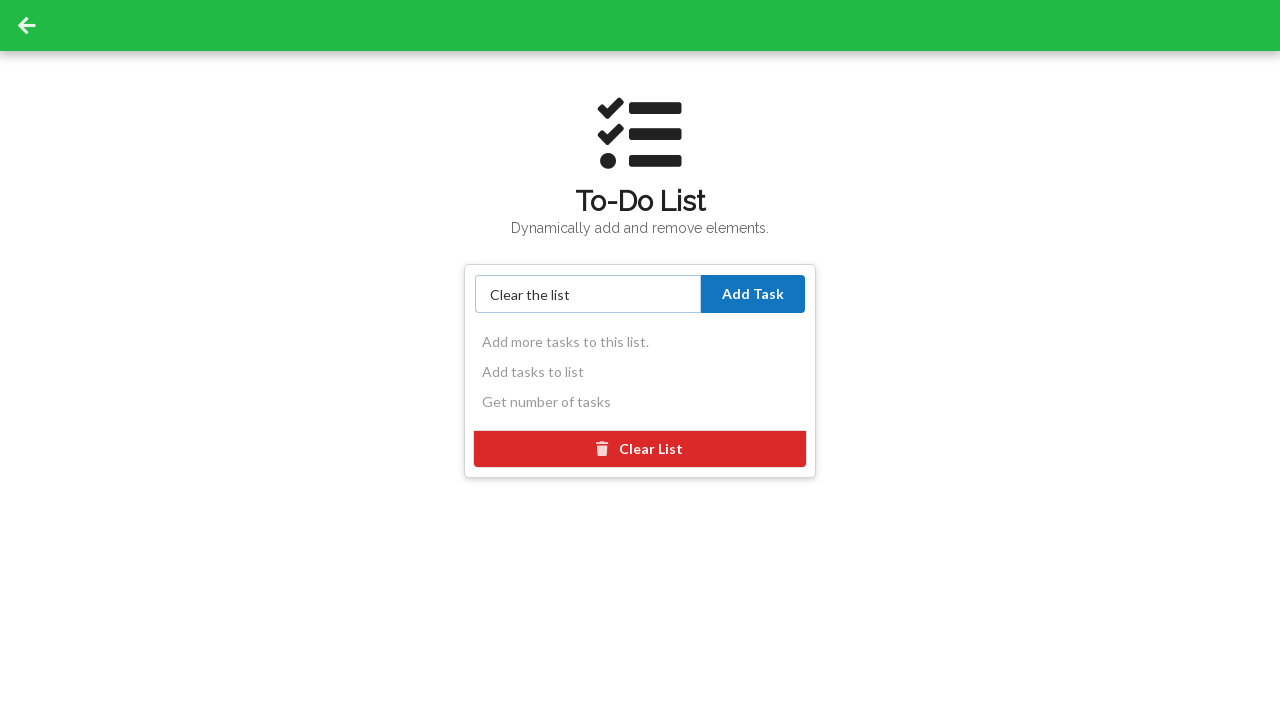

Clicked Add Task button for third task at (753, 294) on text='Add Task'
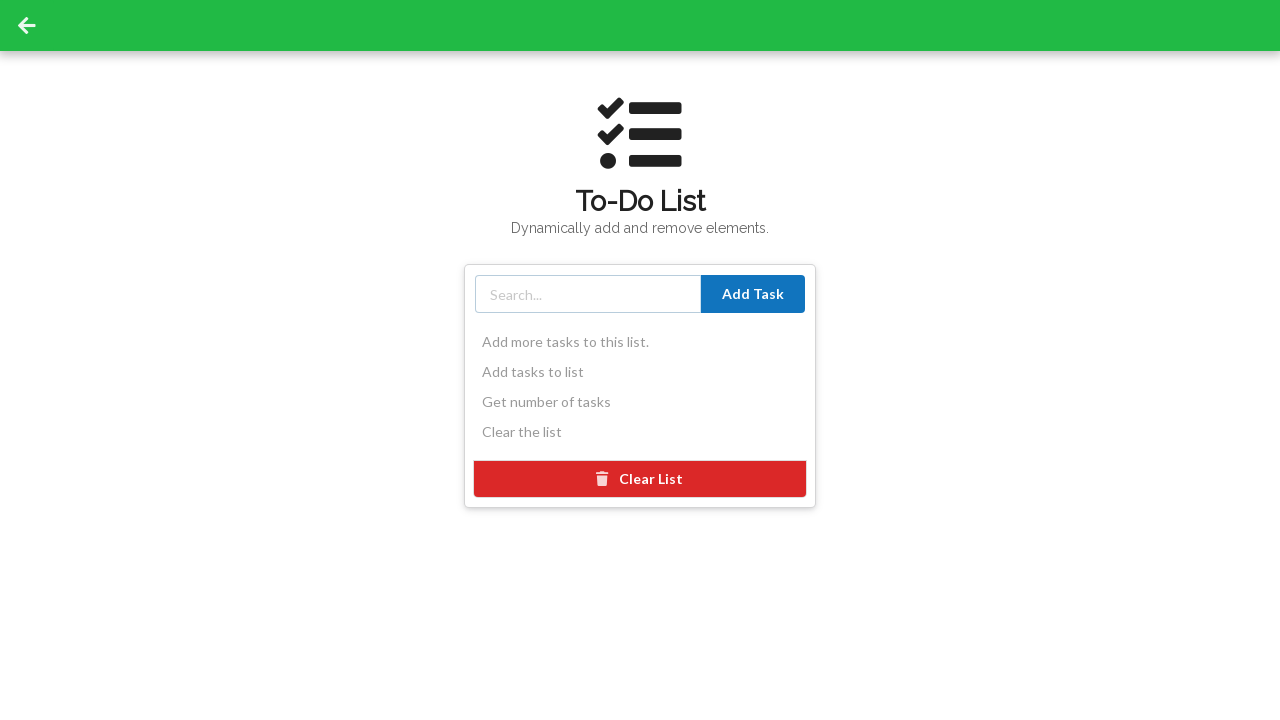

Clicked on 'Add tasks to list' to mark as complete at (640, 372) on text='Add tasks to list'
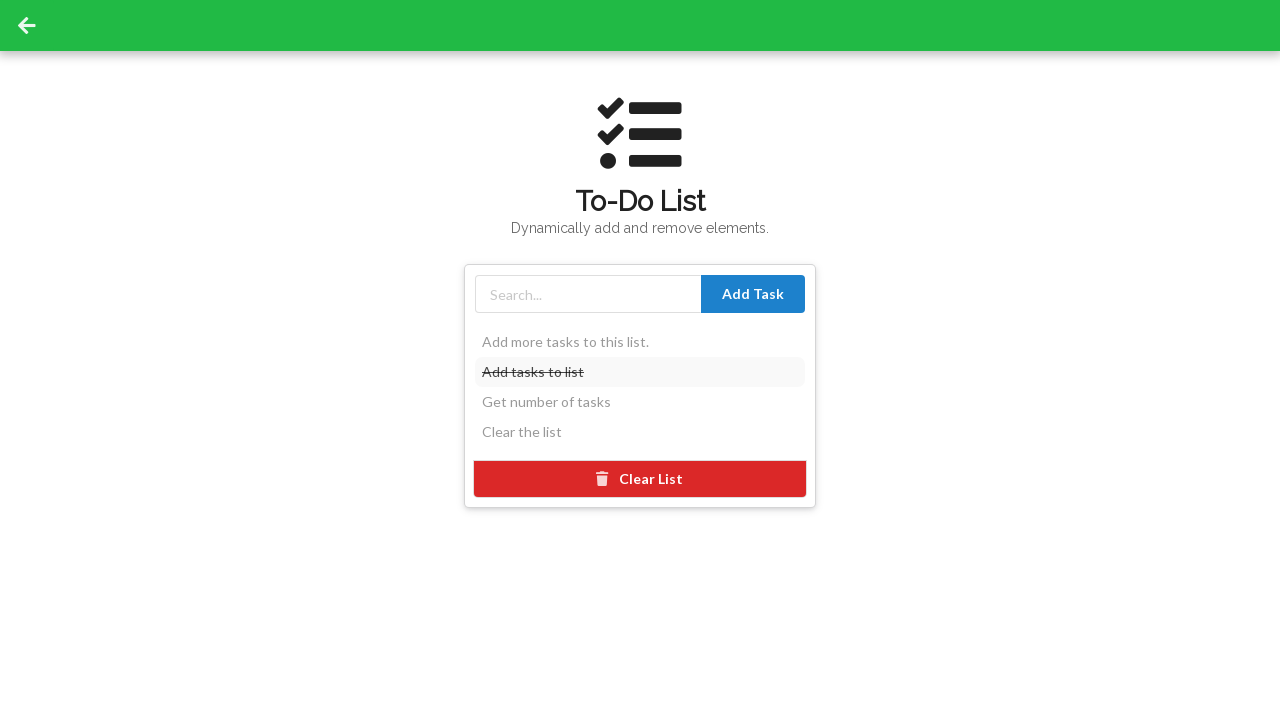

Clicked on 'Get number of tasks' to mark as complete at (640, 402) on text='Get number of tasks'
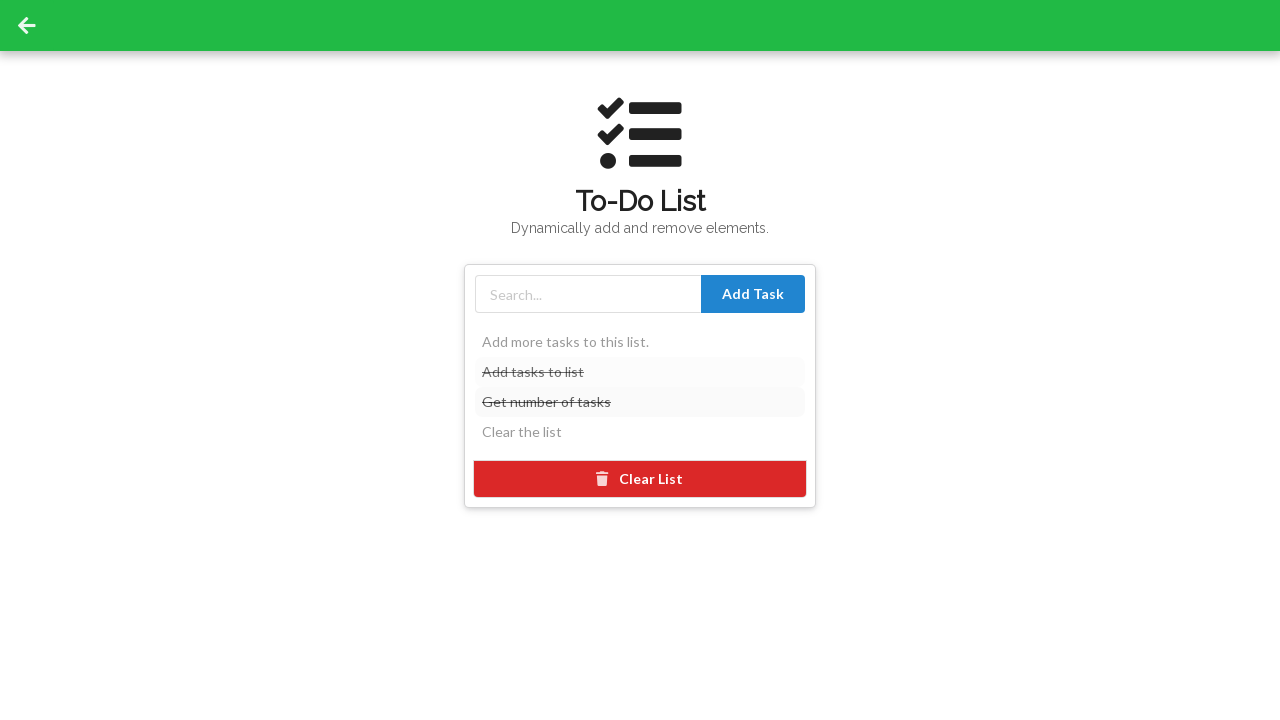

Clicked on 'Clear the list' to mark as complete at (640, 432) on text='Clear the list'
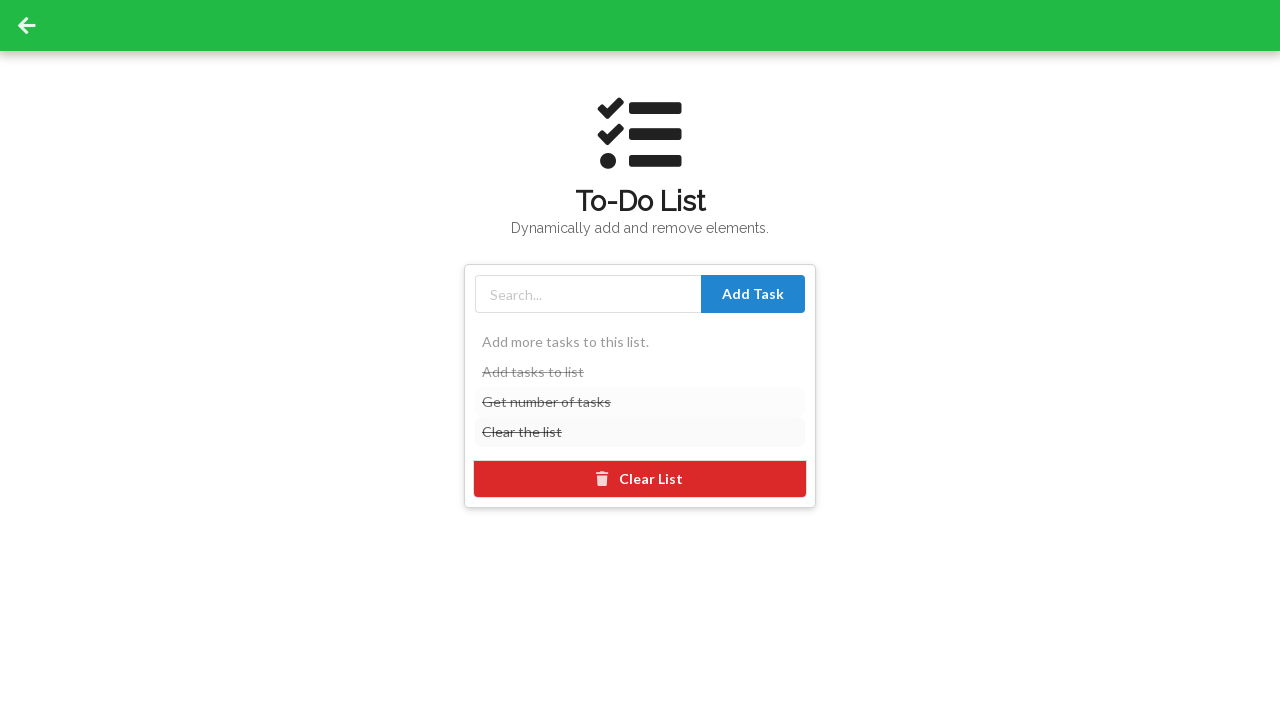

Clicked Clear List button to remove all tasks at (640, 479) on text='Clear List'
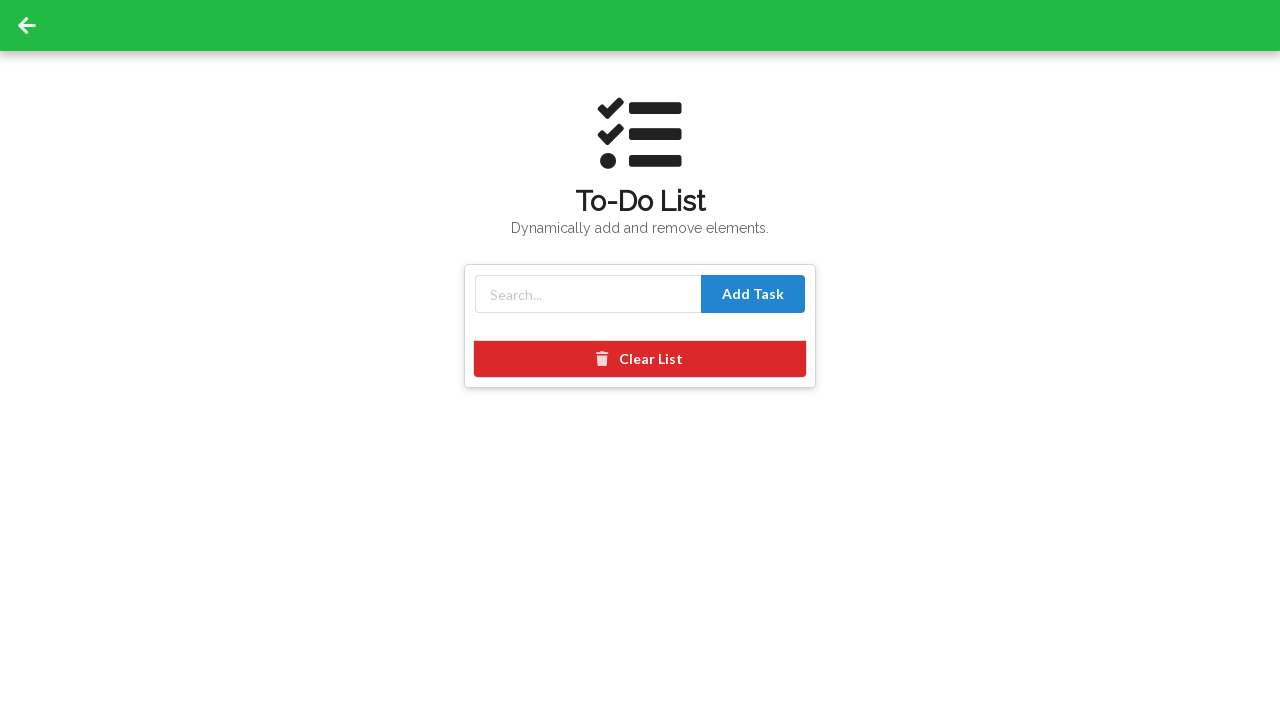

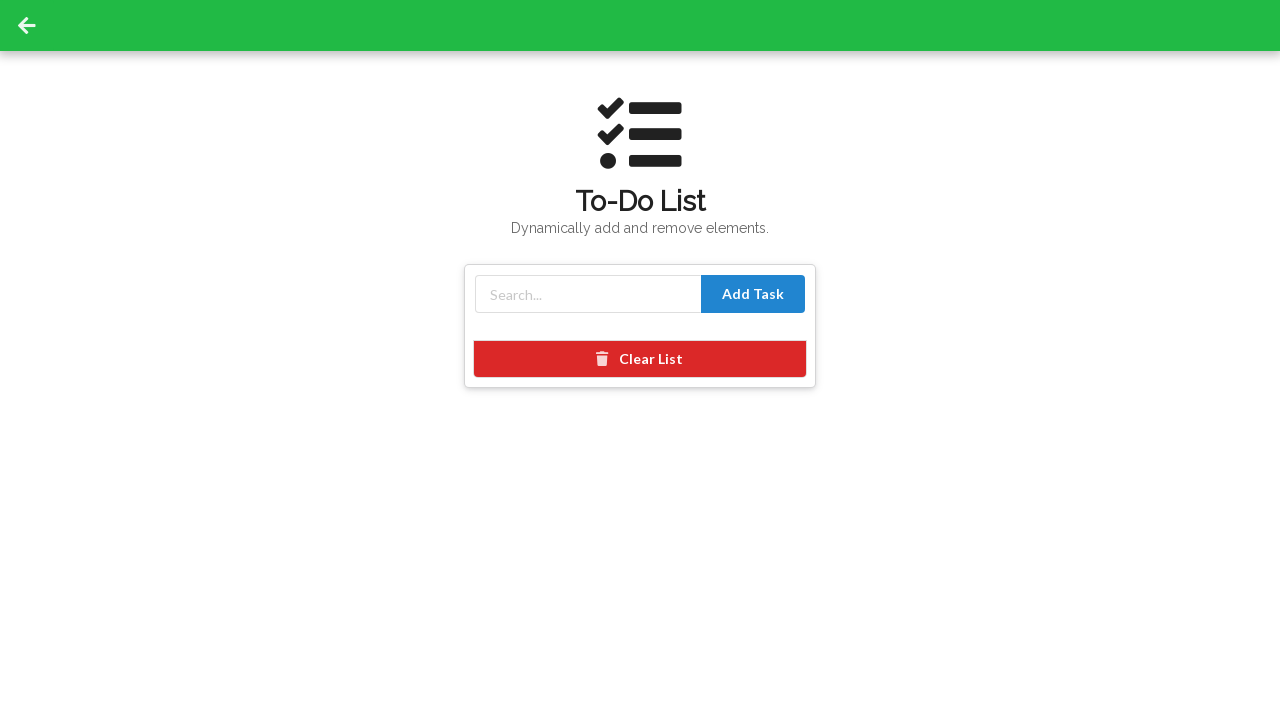